Tests Python.org search functionality by entering a search term, submitting the search, and verifying that search results are displayed

Starting URL: https://www.python.org/

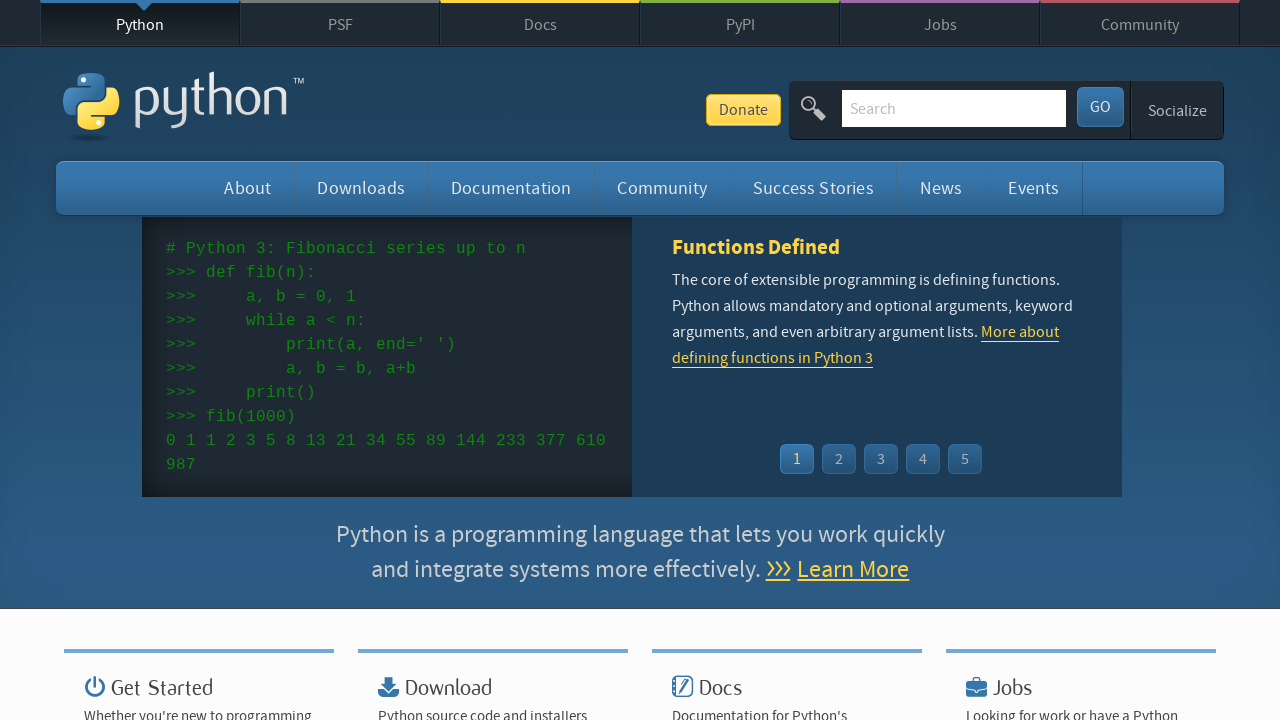

Verified page title is 'Welcome to Python.org'
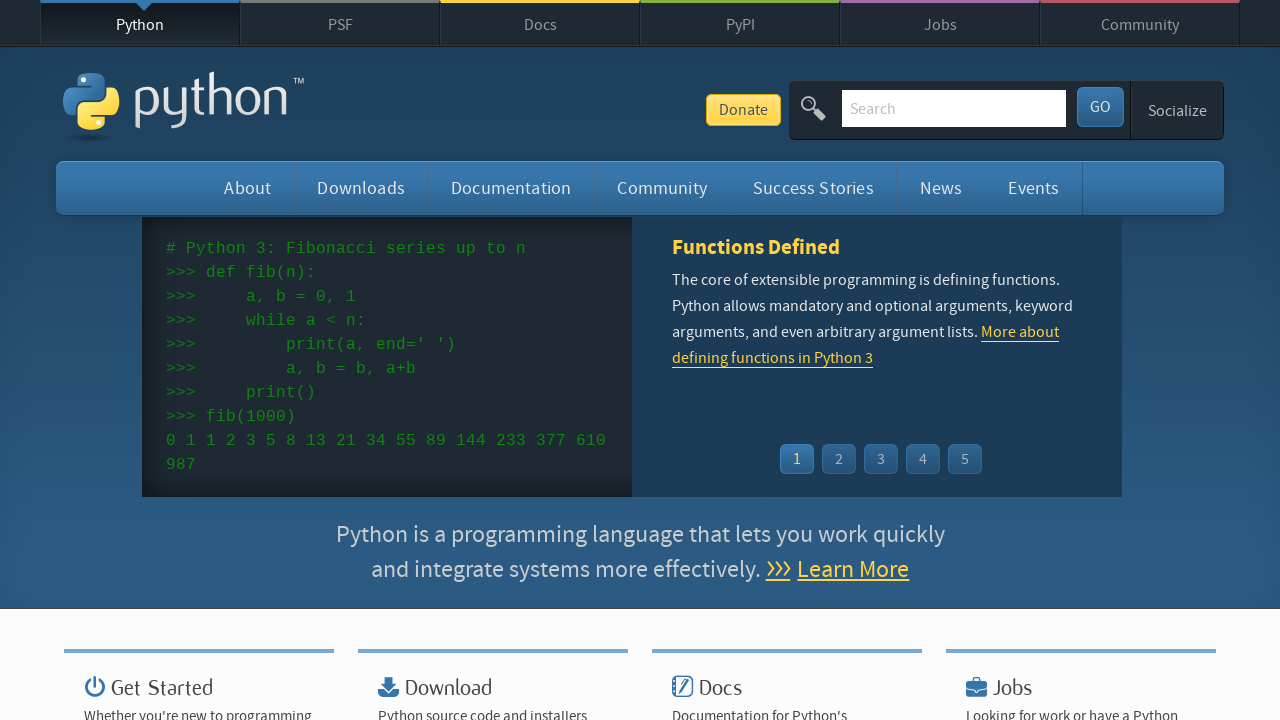

Filled search field with 'testing' on #id-search-field
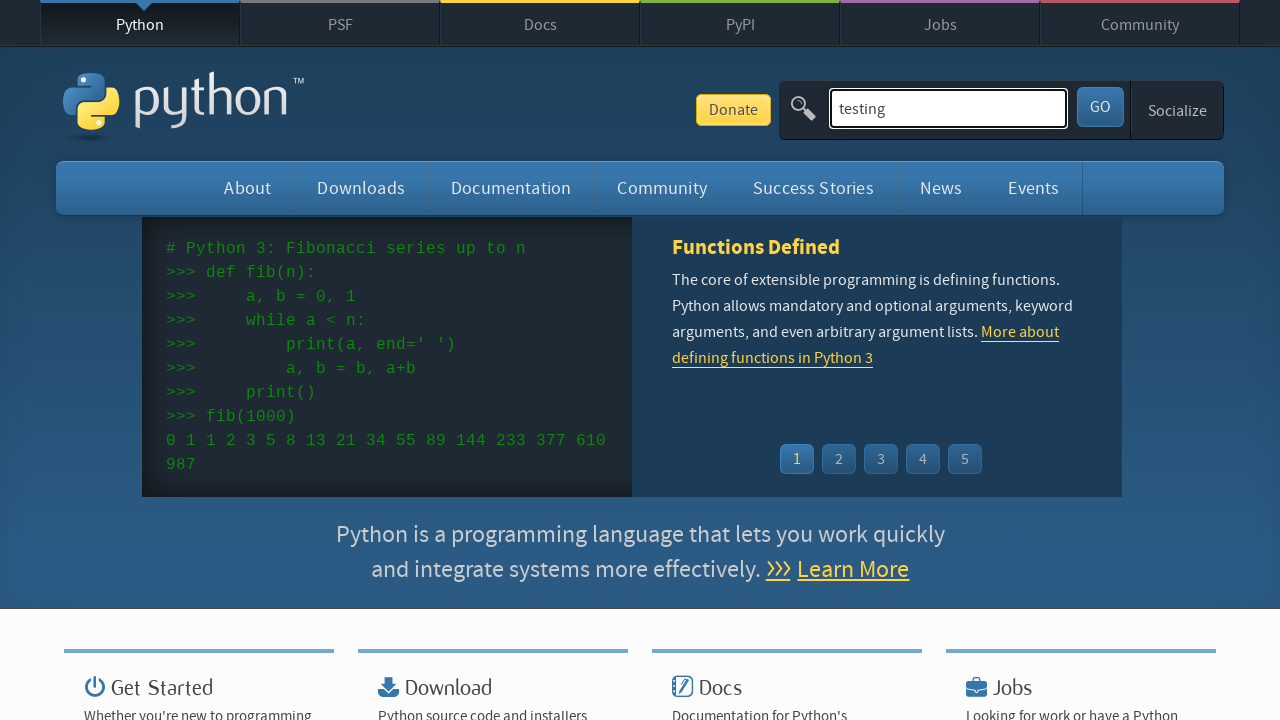

Clicked search submit button at (1100, 107) on #submit
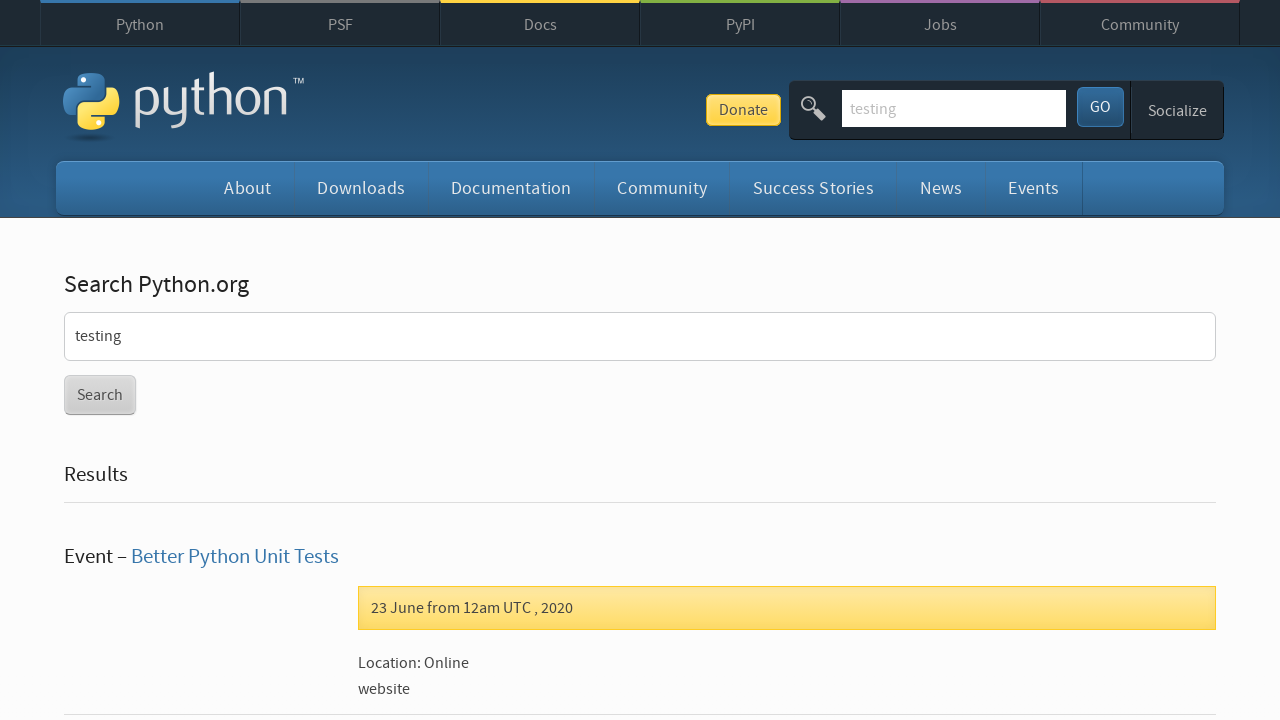

Search results loaded and first result is visible
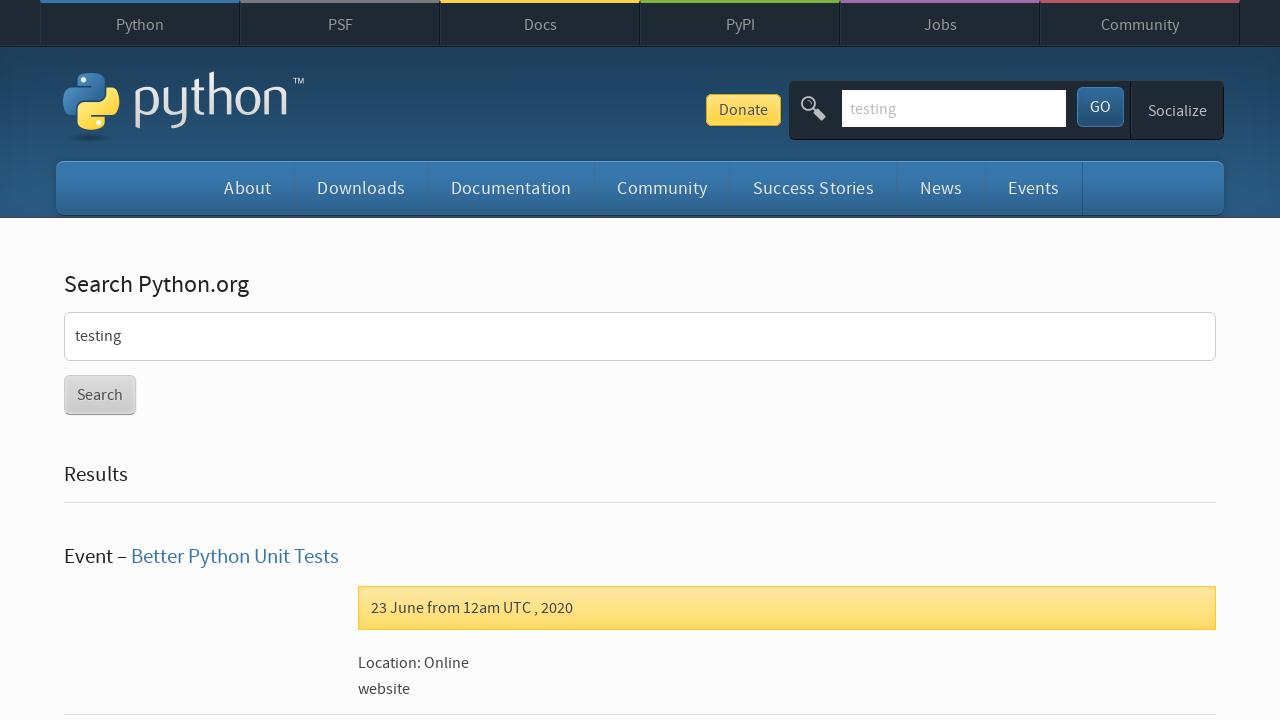

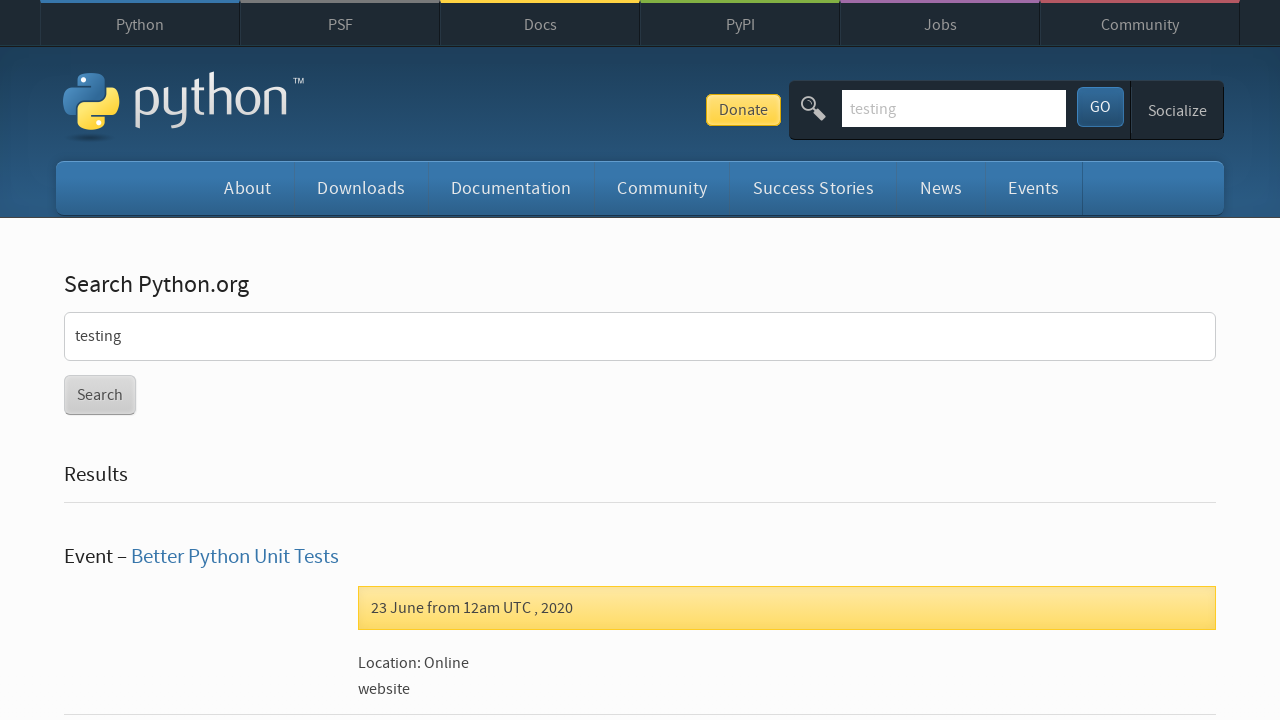